Tests right-click context menu functionality by performing a context click on a button element on the jQuery contextMenu demo page

Starting URL: https://swisnl.github.io/jQuery-contextMenu/demo.html

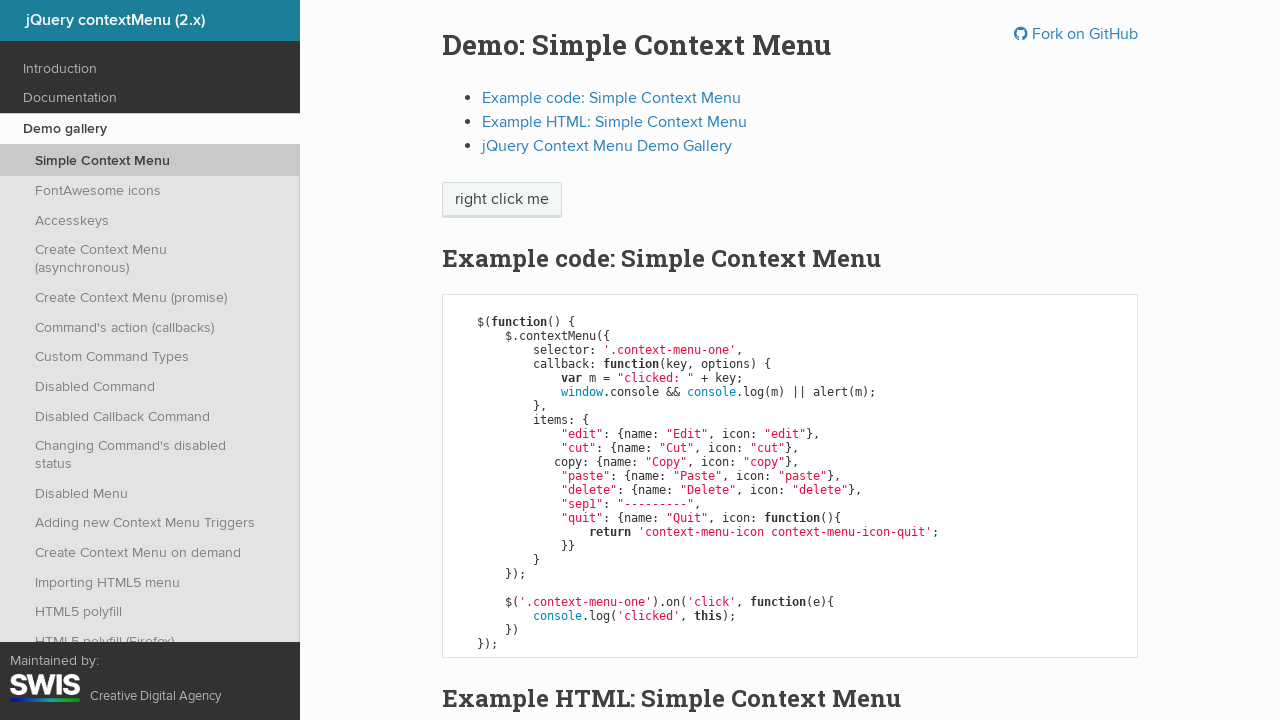

Navigated to jQuery contextMenu demo page
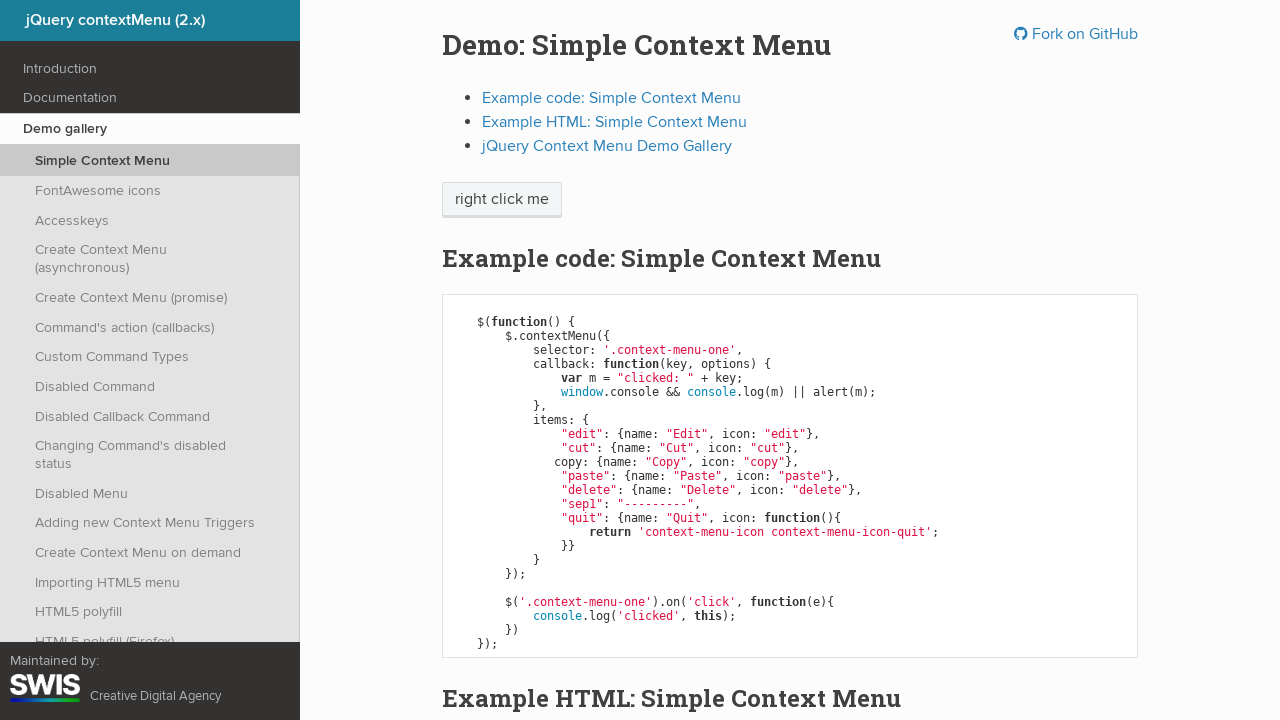

Right-clicked on context menu button element at (502, 200) on span.context-menu-one
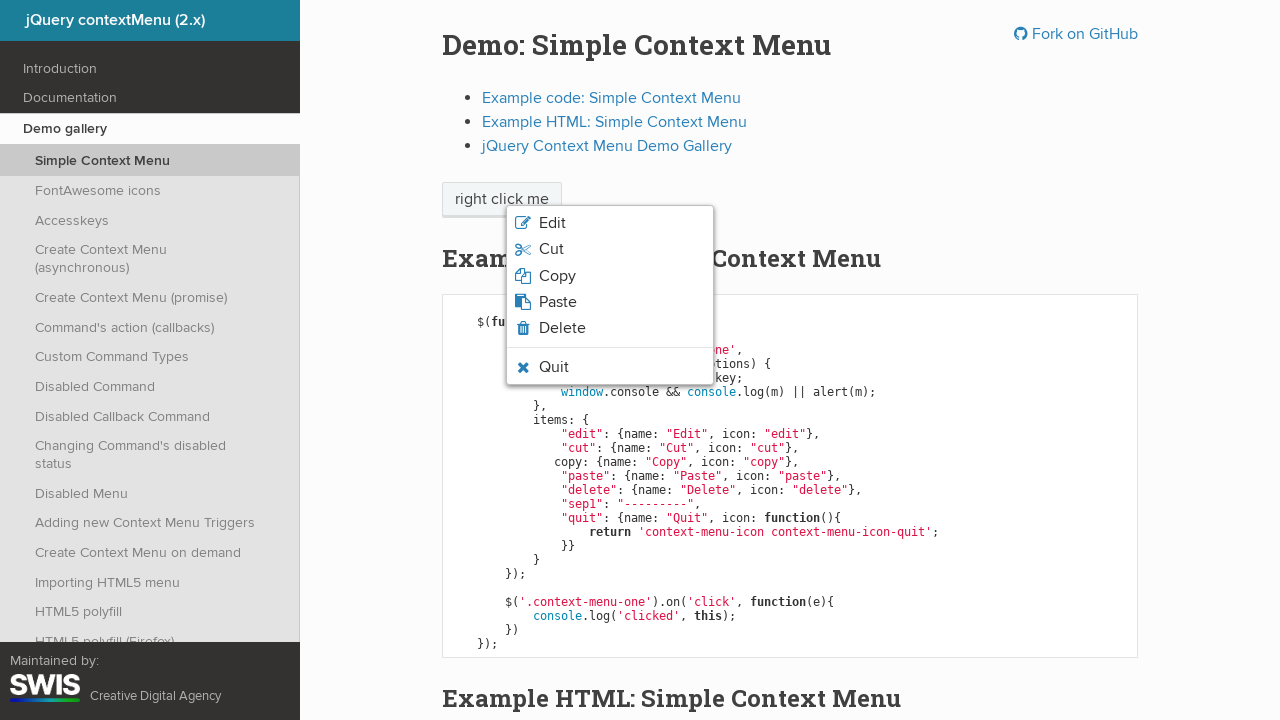

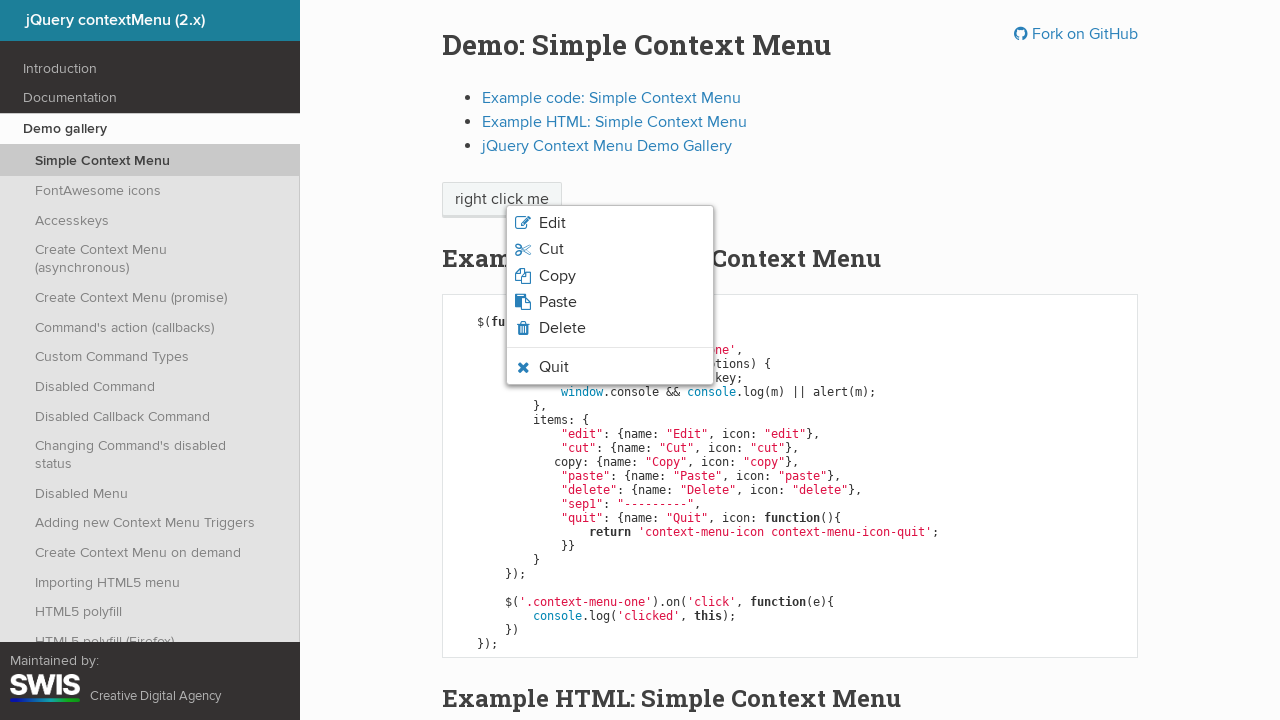